Tests opening multiple footer links in new tabs by finding the 'Discount Coupons' column links and using keyboard shortcuts to open each in a new tab, then iterates through all opened tabs.

Starting URL: https://rahulshettyacademy.com/AutomationPractice/

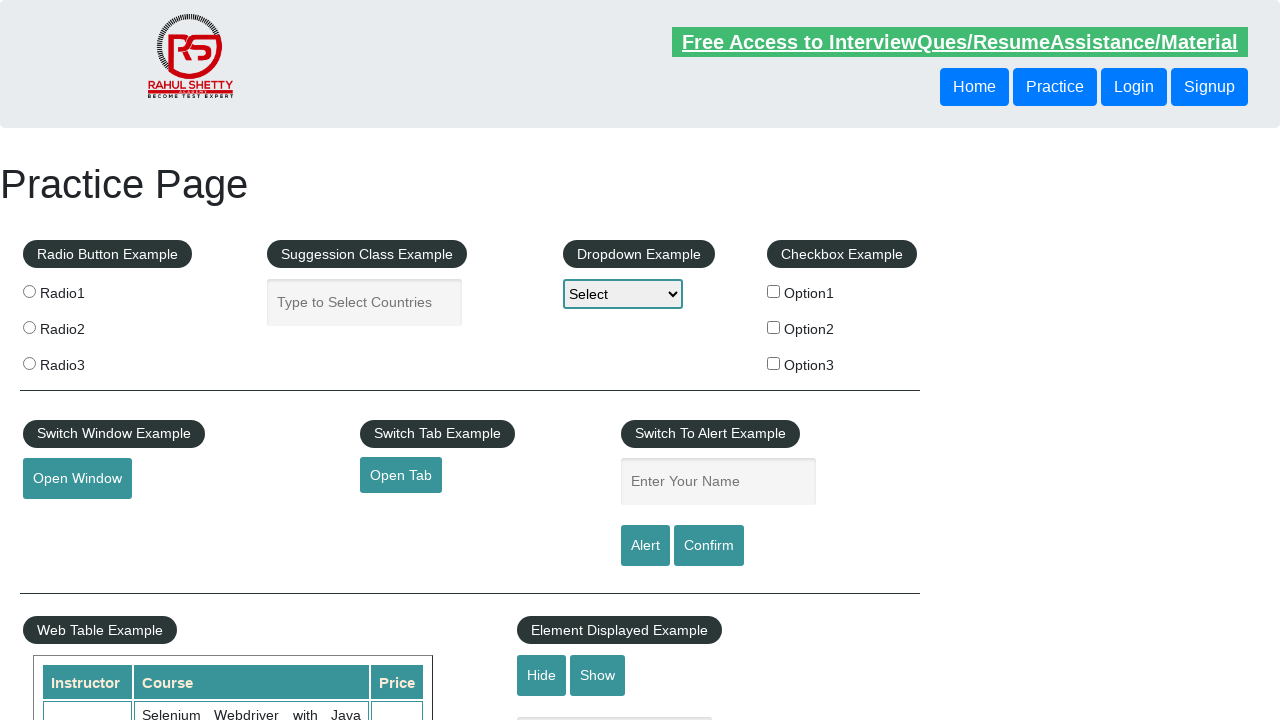

Located footer element with ID 'gf-BIG'
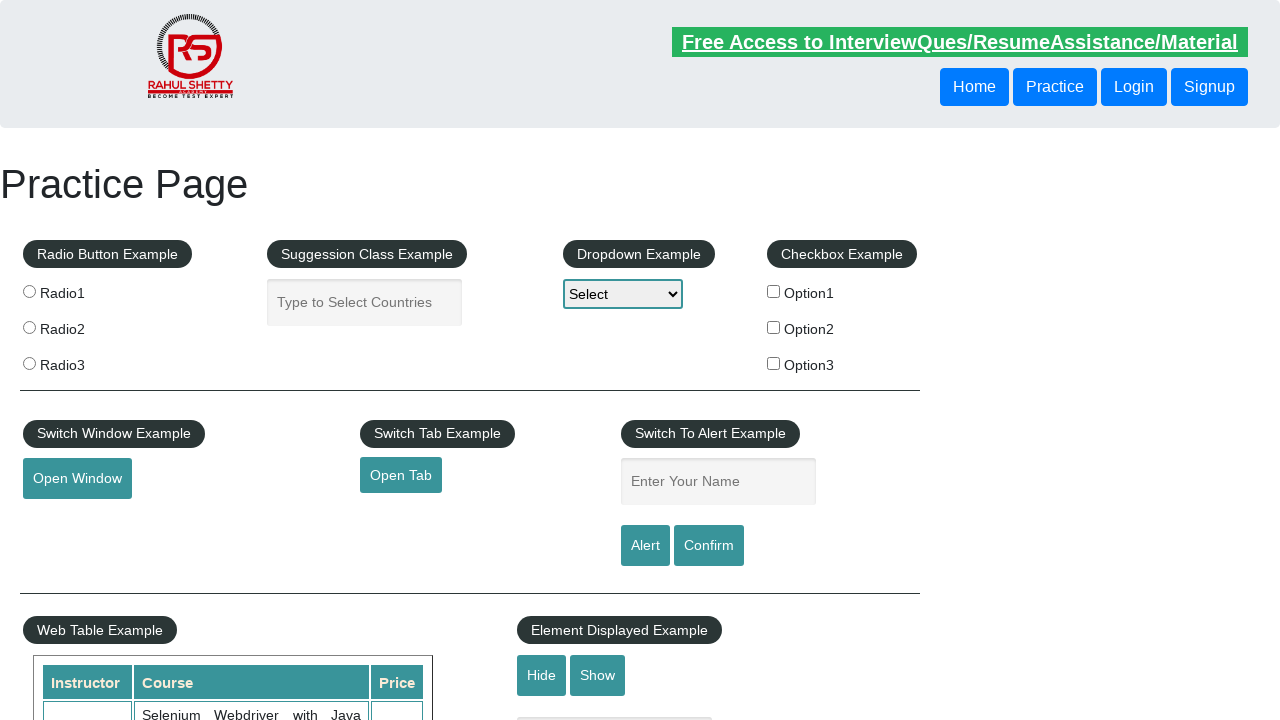

Located first column (Discount Coupons) in footer
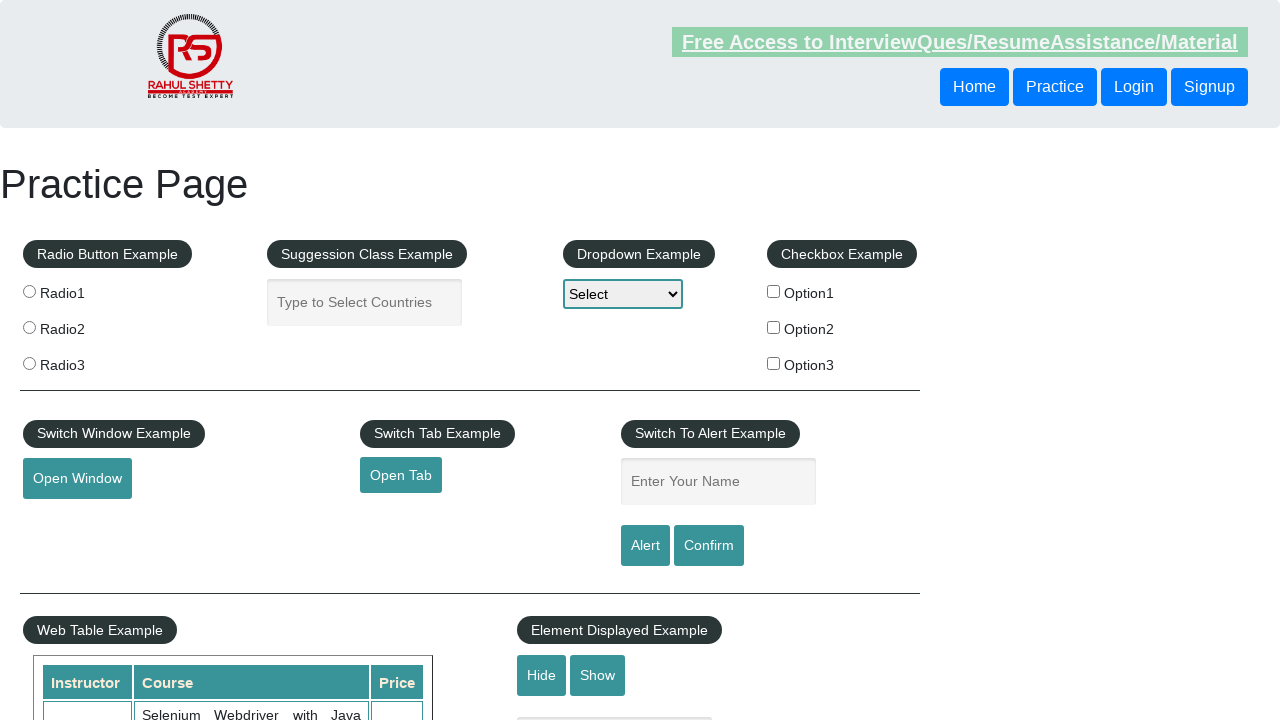

Located all links in Discount Coupons column
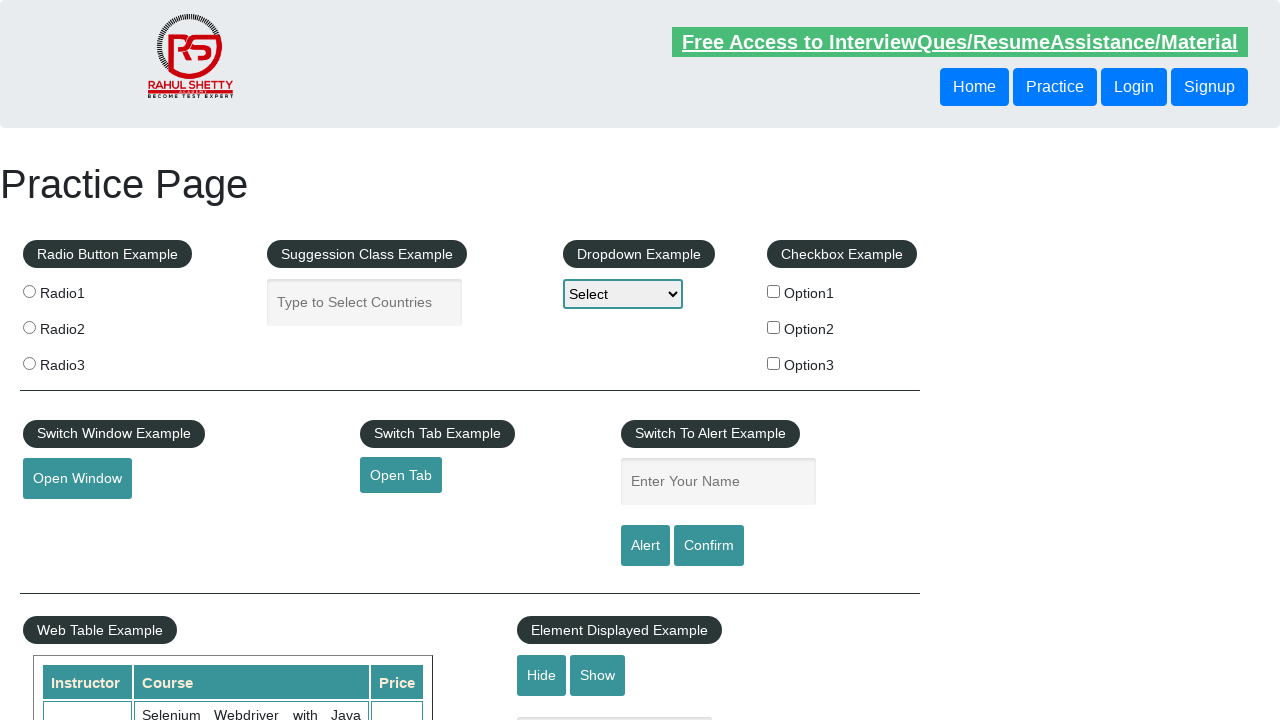

Retrieved count of Discount Coupons links: 4
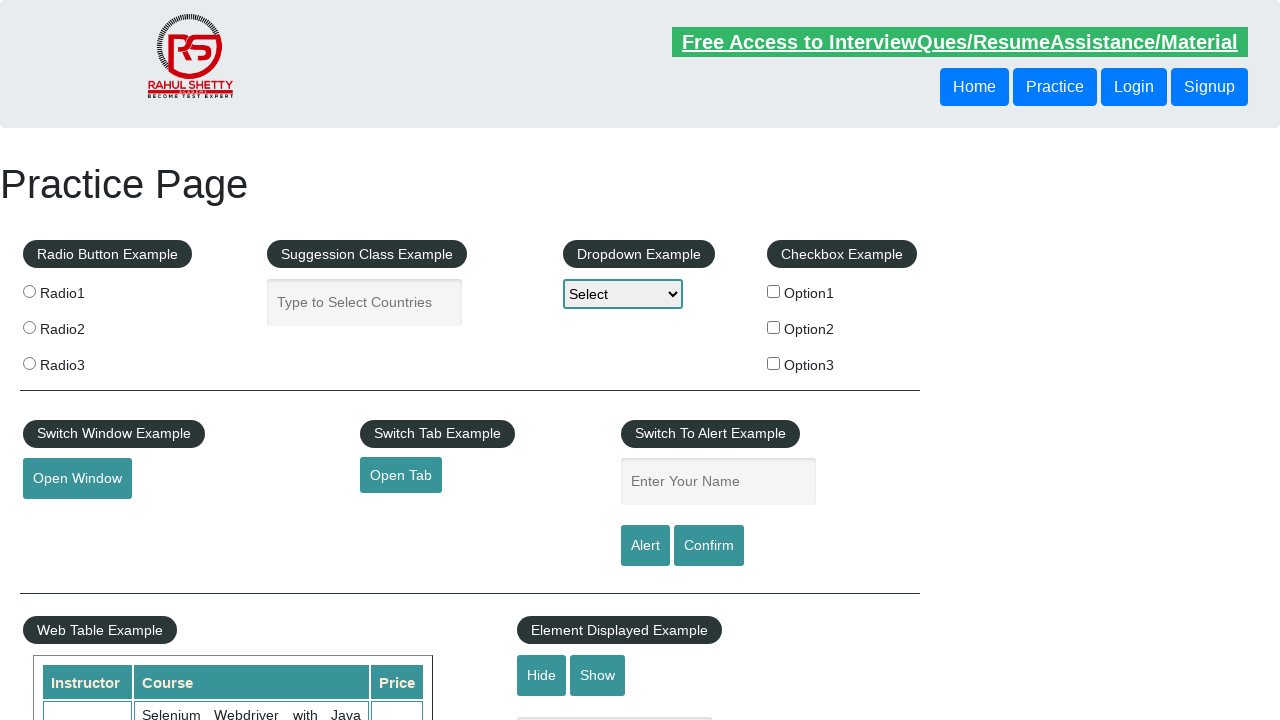

Opened Discount Coupons link 1 in new tab using Ctrl+Click at (68, 520) on #gf-BIG >> td >> nth=0 >> li > a >> nth=0
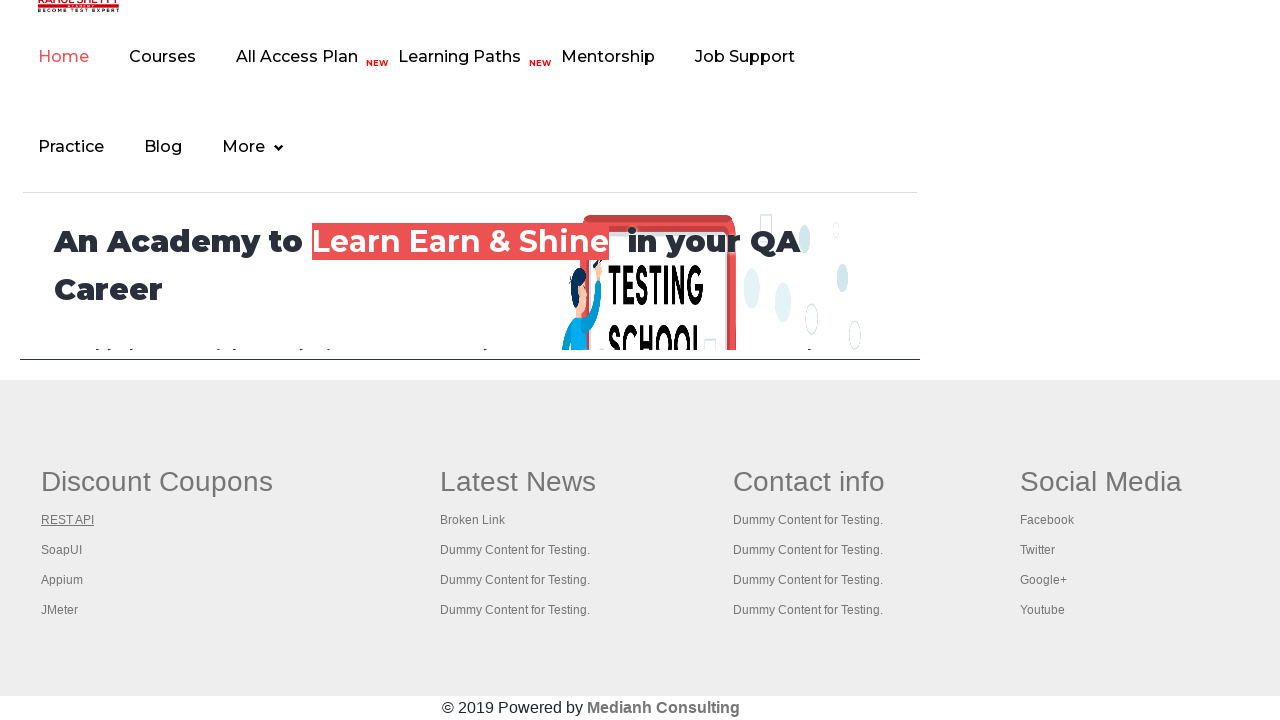

Opened Discount Coupons link 2 in new tab using Ctrl+Click at (62, 550) on #gf-BIG >> td >> nth=0 >> li > a >> nth=1
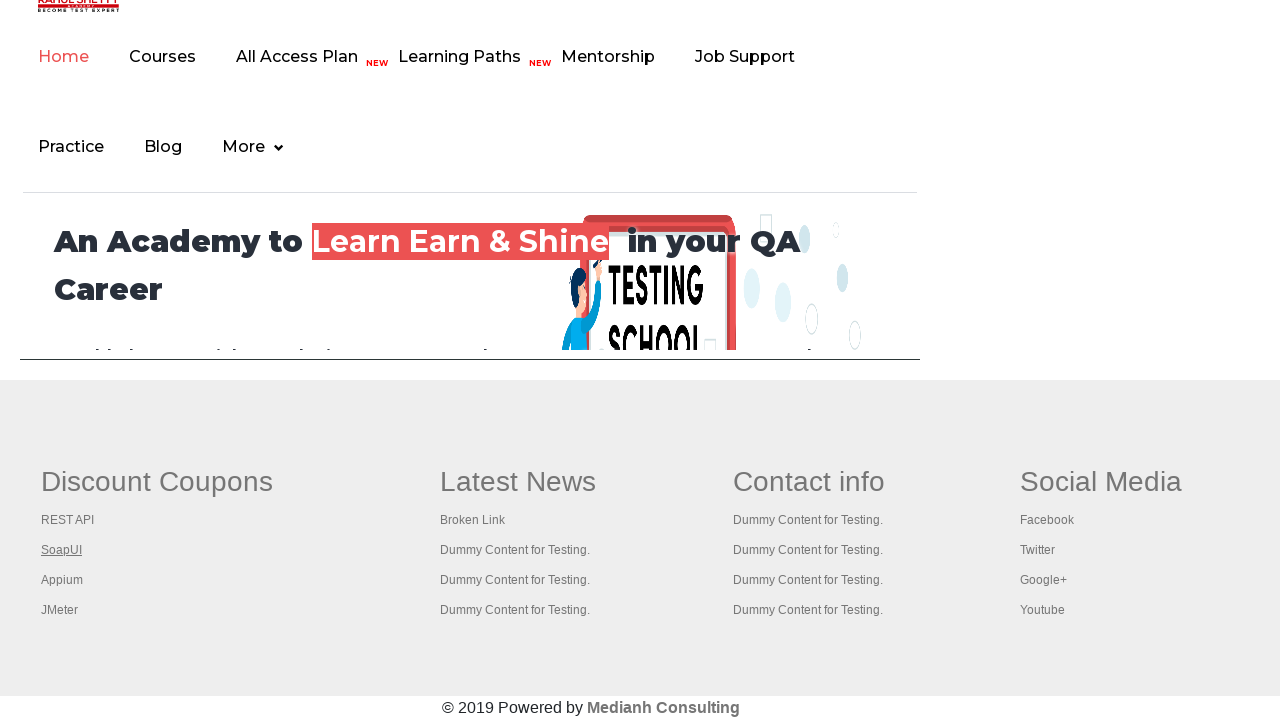

Opened Discount Coupons link 3 in new tab using Ctrl+Click at (62, 580) on #gf-BIG >> td >> nth=0 >> li > a >> nth=2
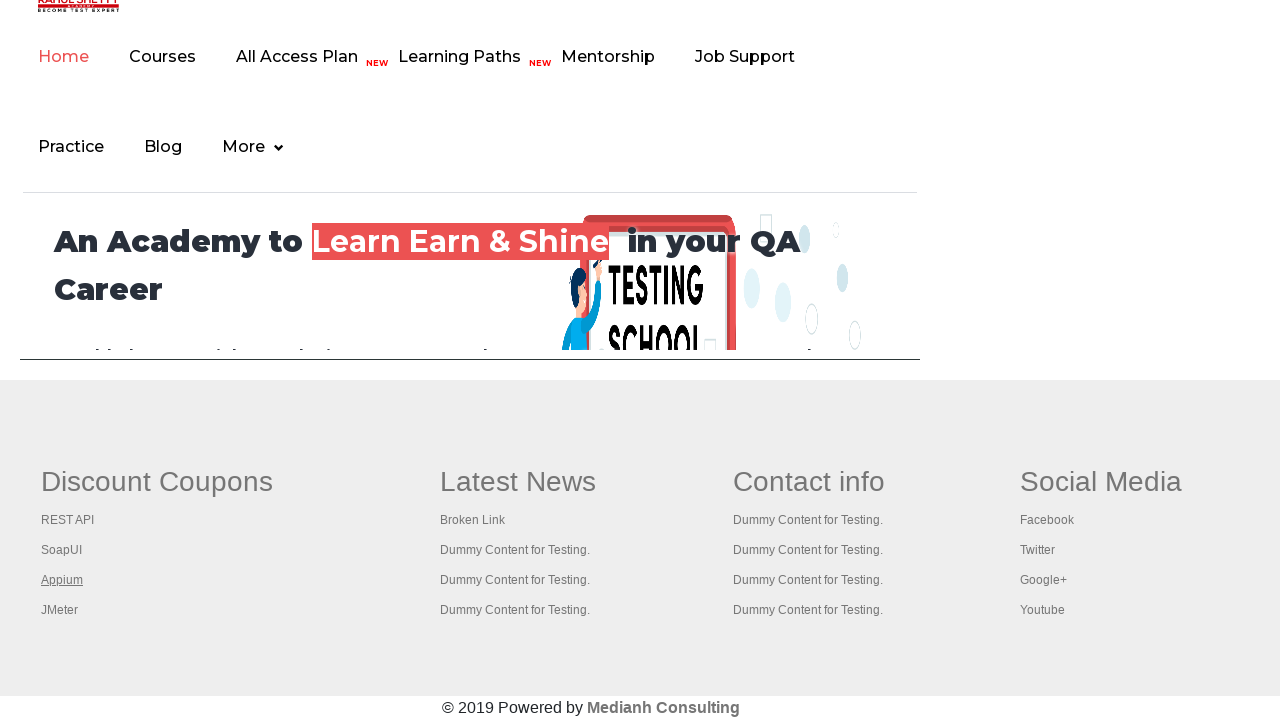

Opened Discount Coupons link 4 in new tab using Ctrl+Click at (60, 610) on #gf-BIG >> td >> nth=0 >> li > a >> nth=3
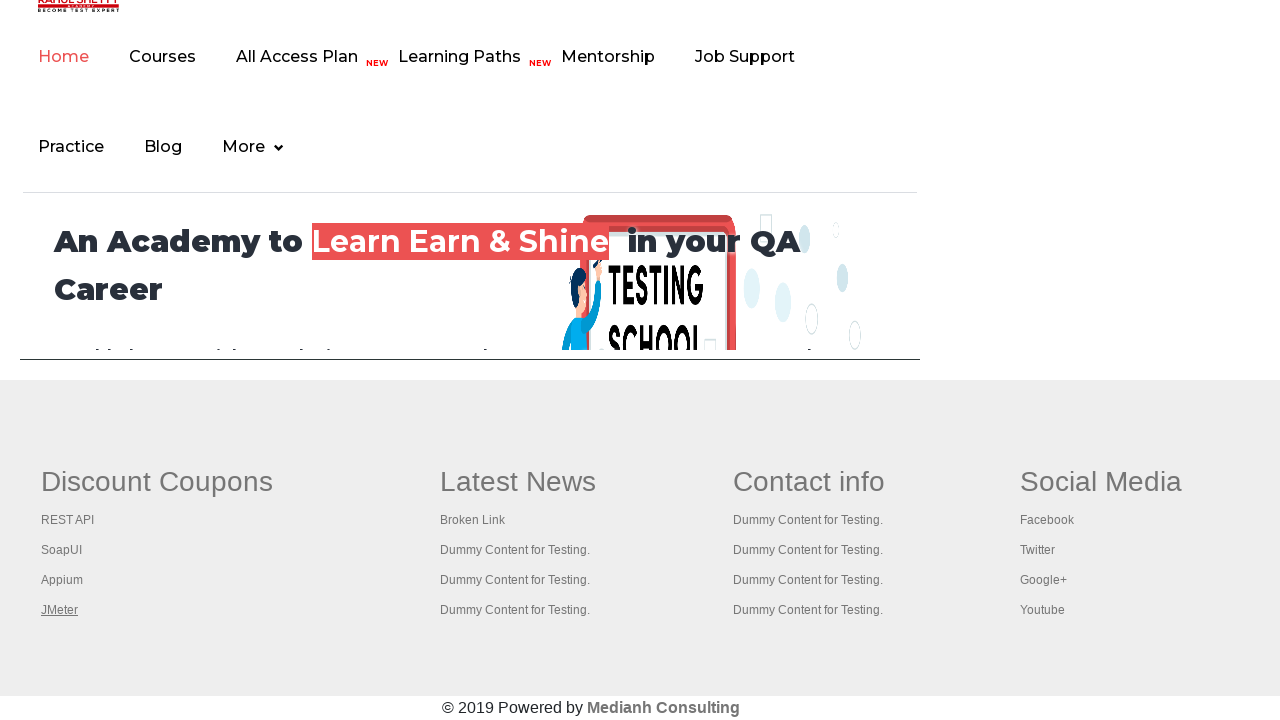

Waited 1 second for all new tabs to open
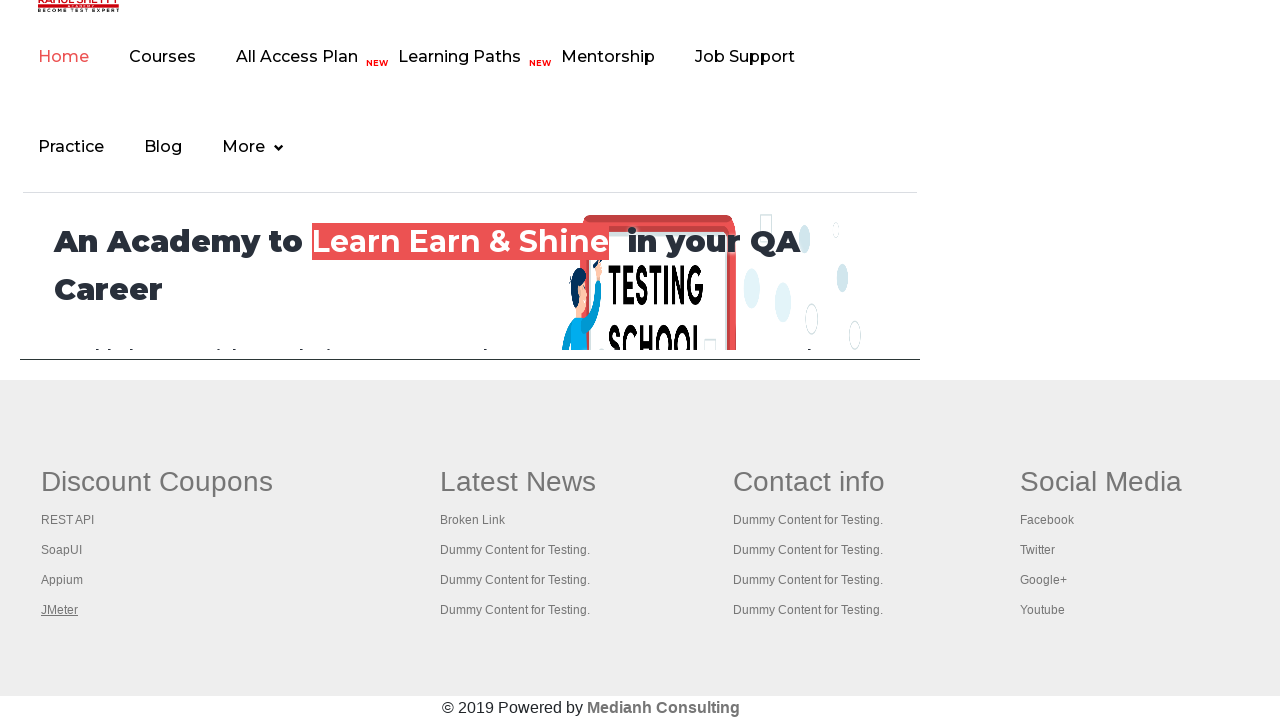

Retrieved all open tabs from context: 5 tabs total
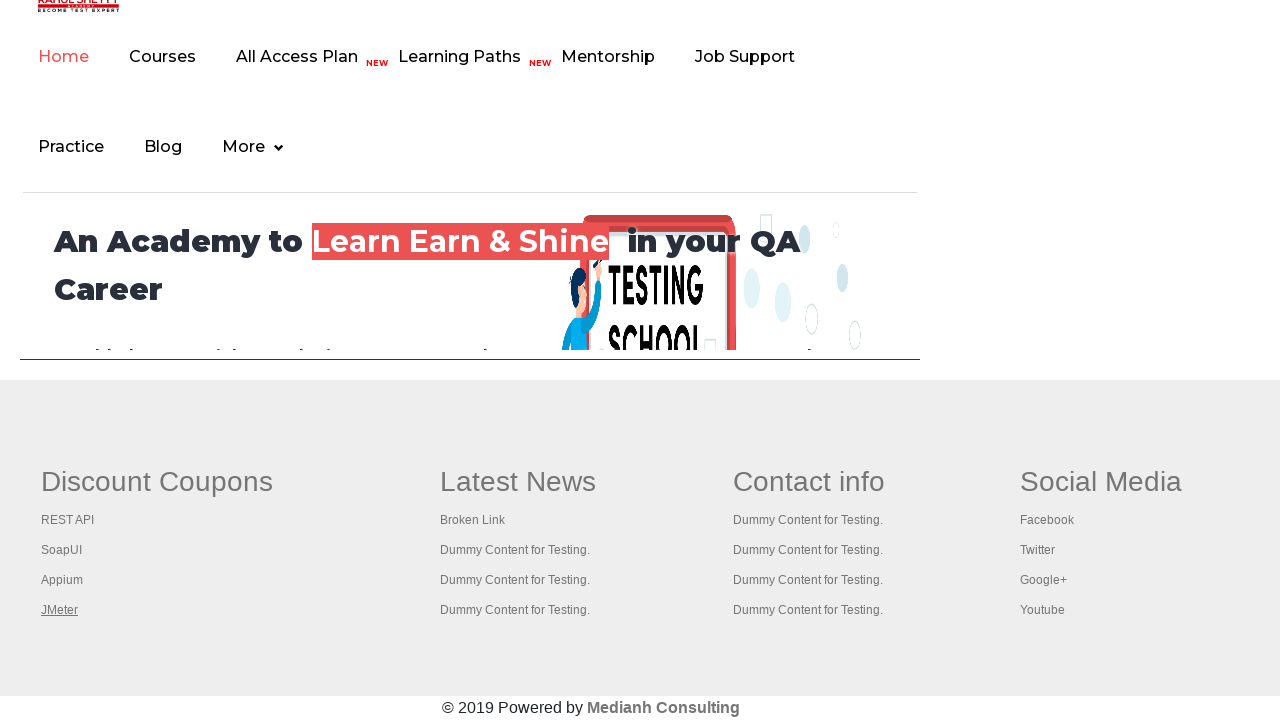

Brought tab 1 to focus
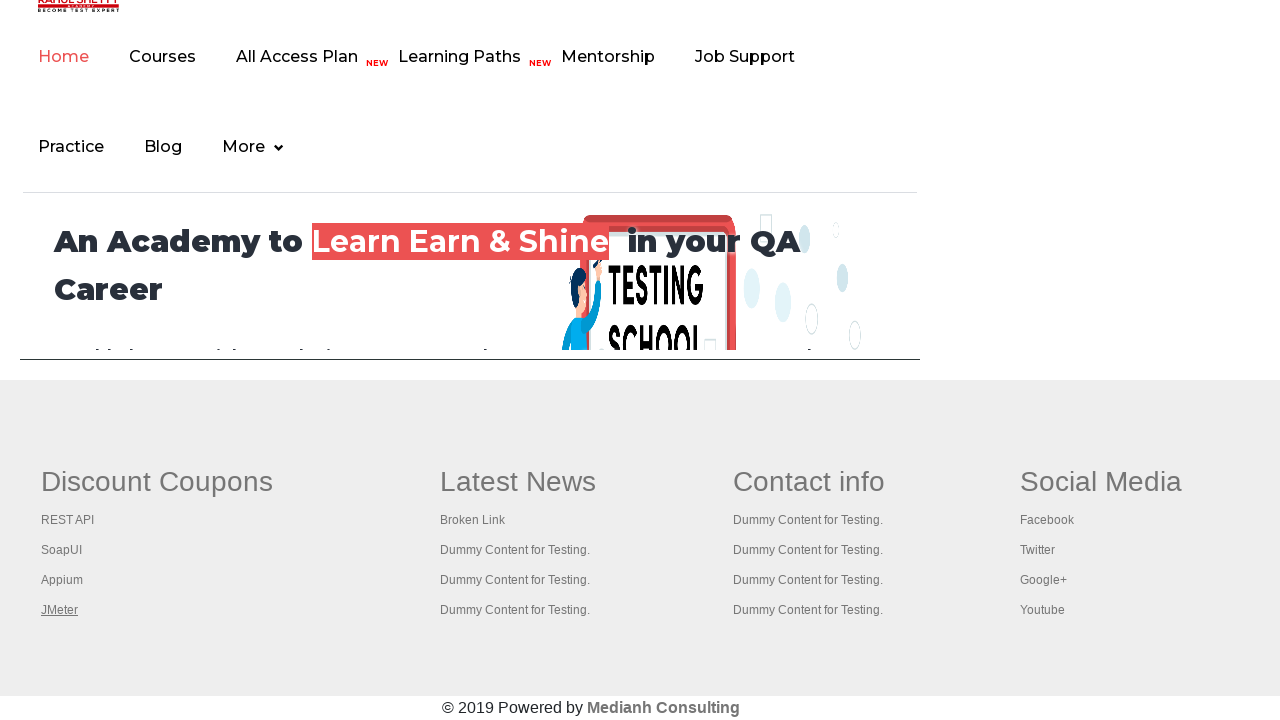

Tab 1 loaded (domcontentloaded state reached)
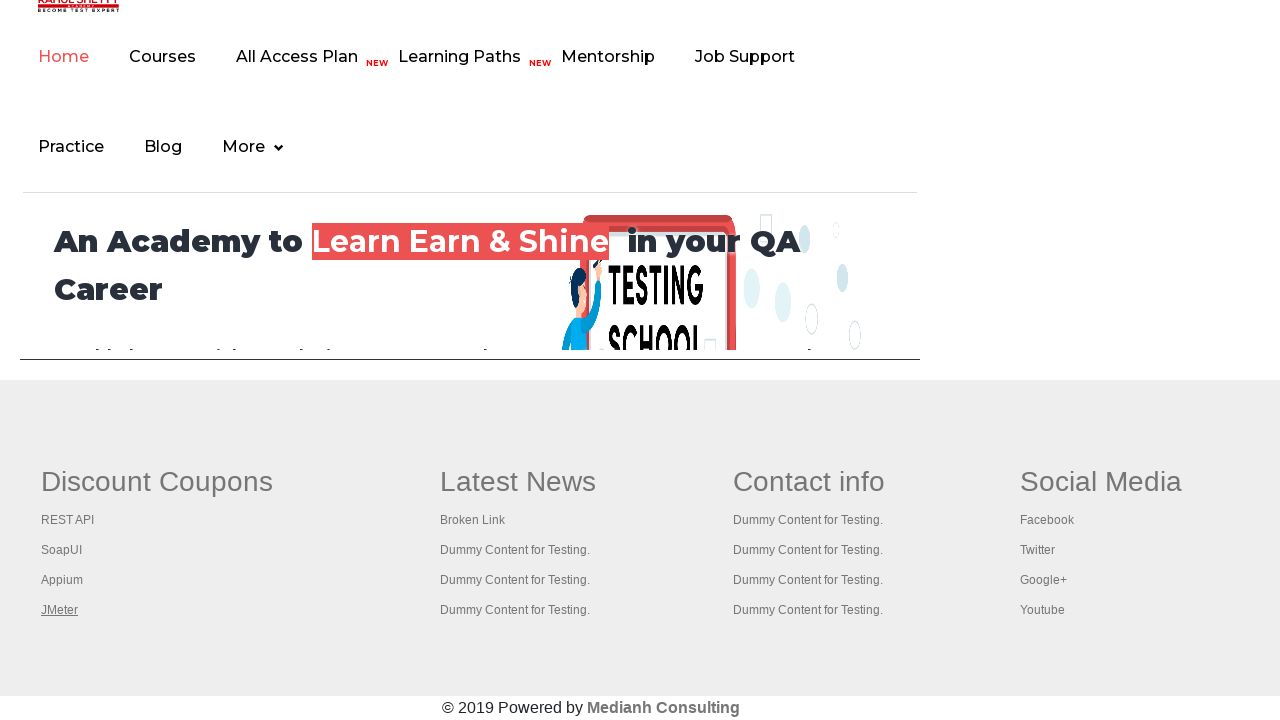

Brought tab 2 to focus
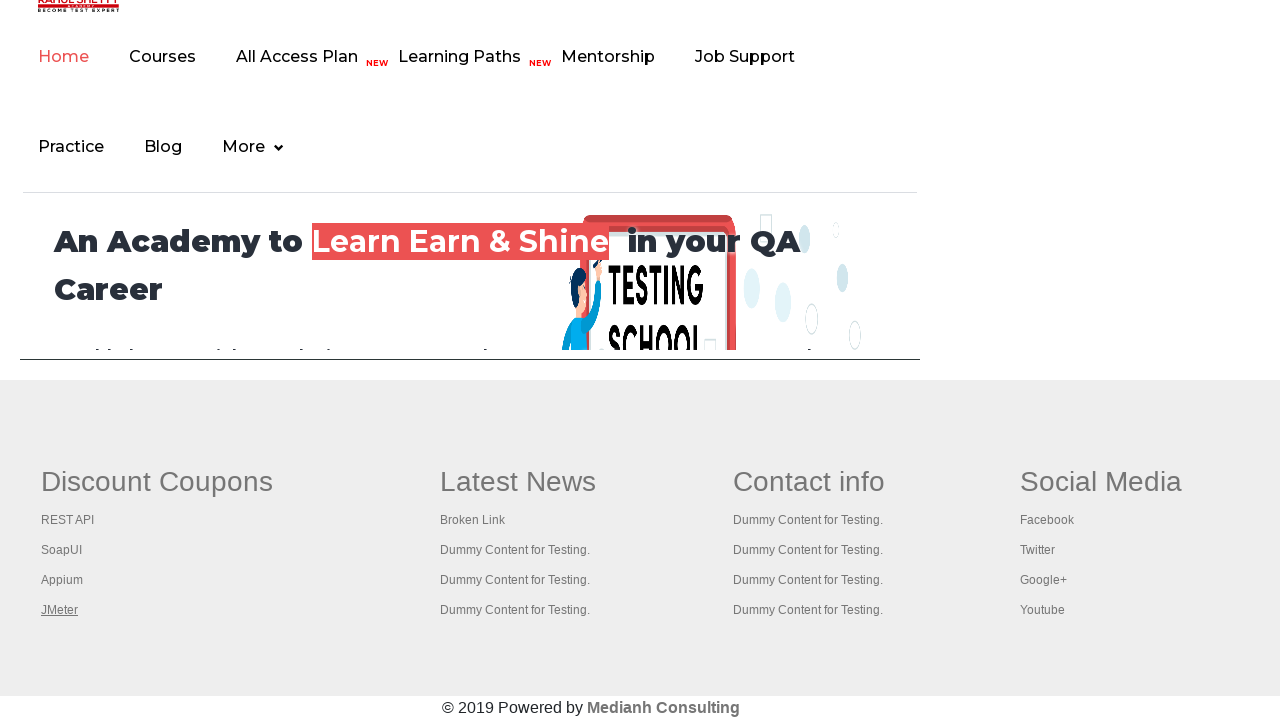

Tab 2 loaded (domcontentloaded state reached)
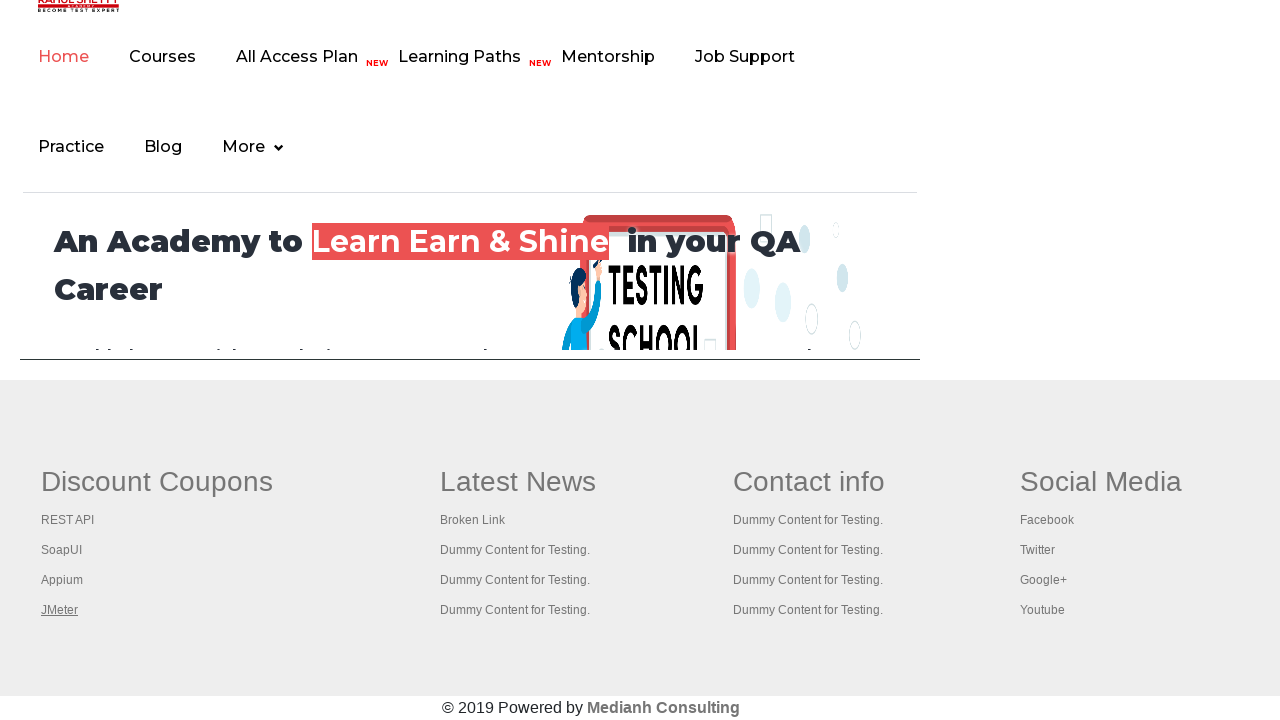

Brought tab 3 to focus
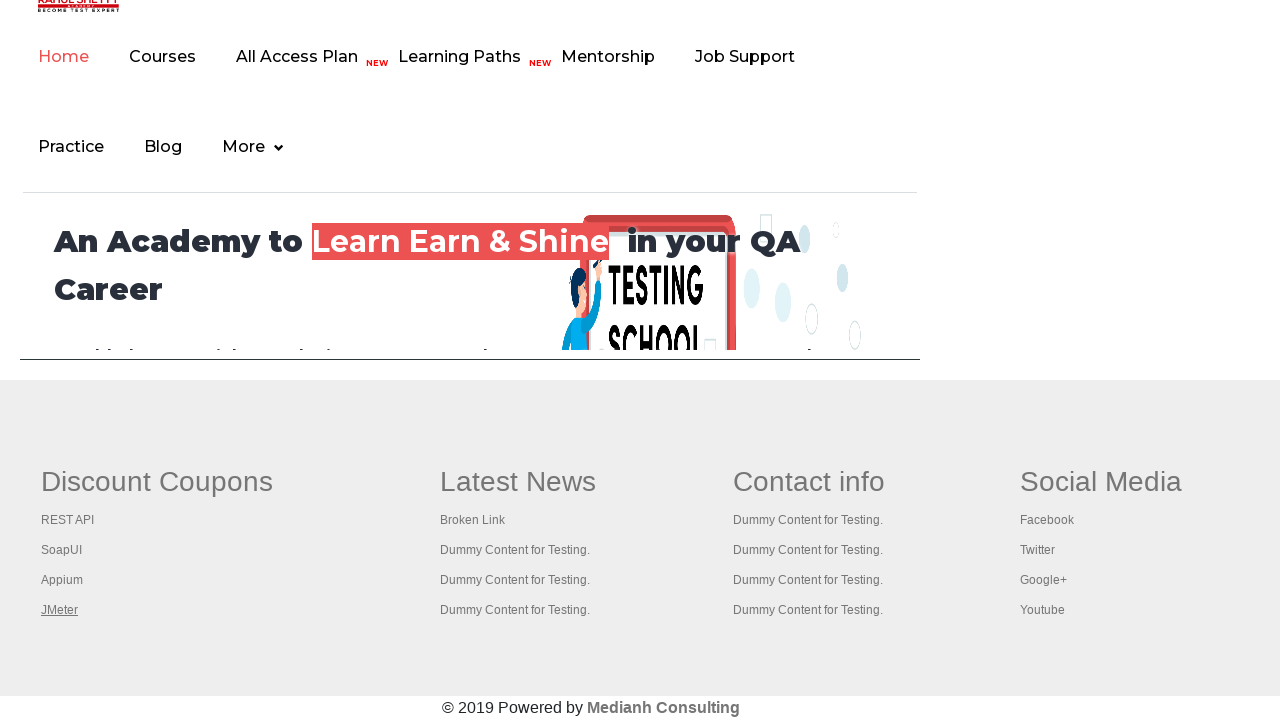

Tab 3 loaded (domcontentloaded state reached)
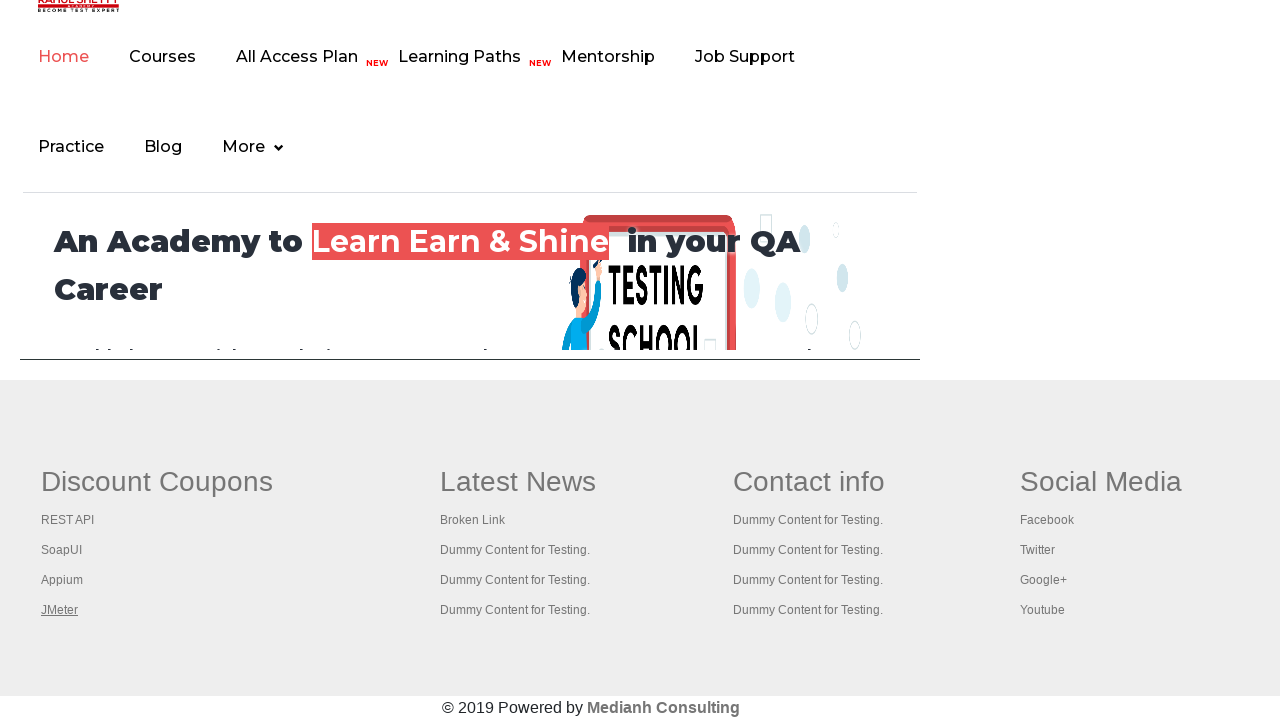

Brought tab 4 to focus
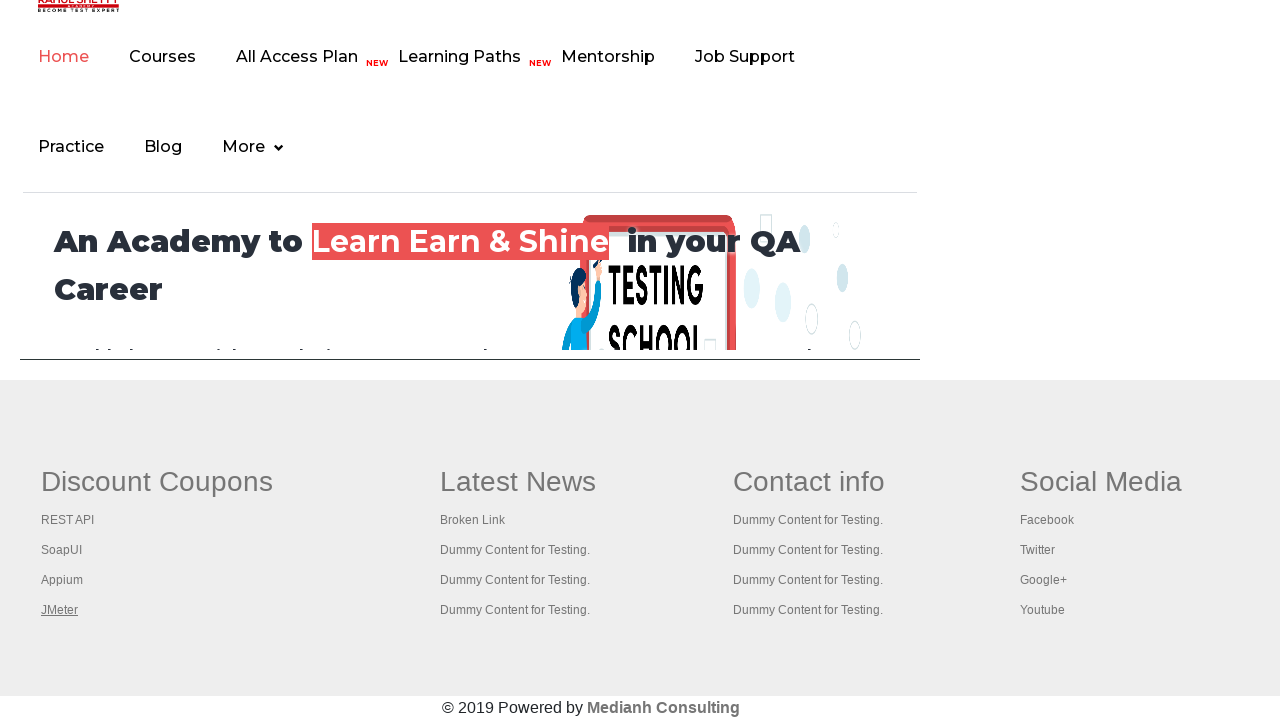

Tab 4 loaded (domcontentloaded state reached)
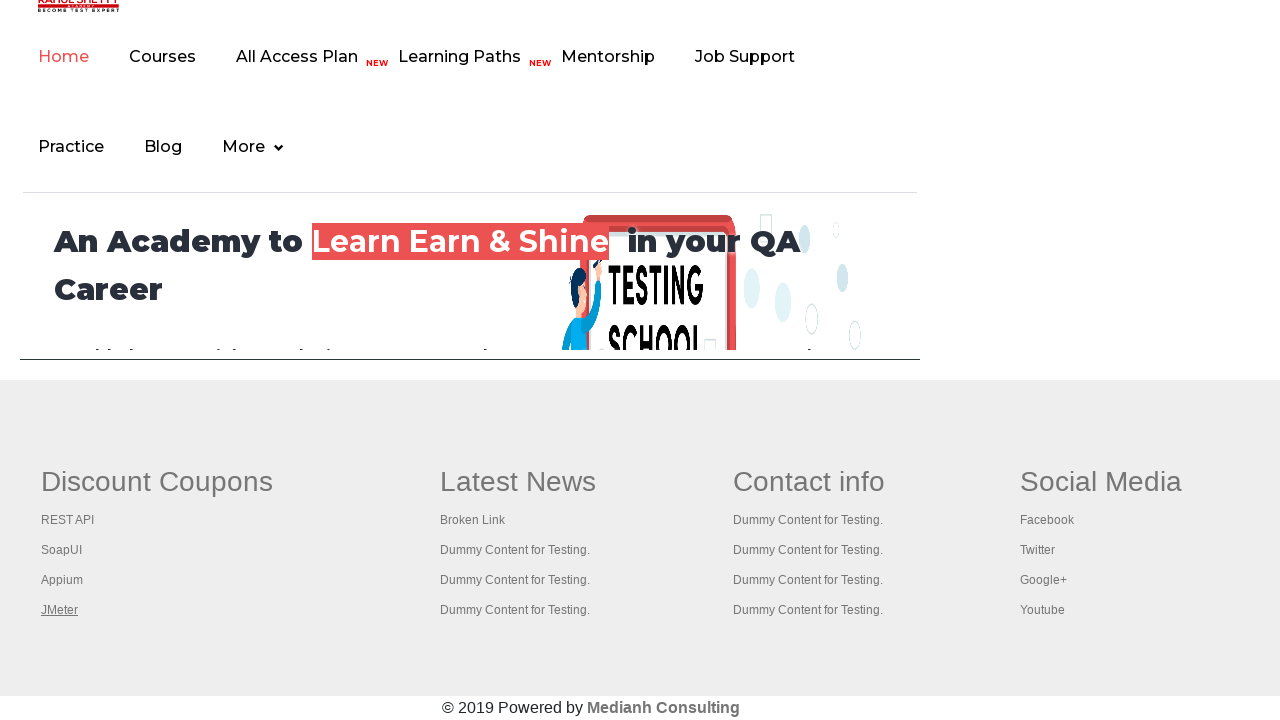

Brought tab 5 to focus
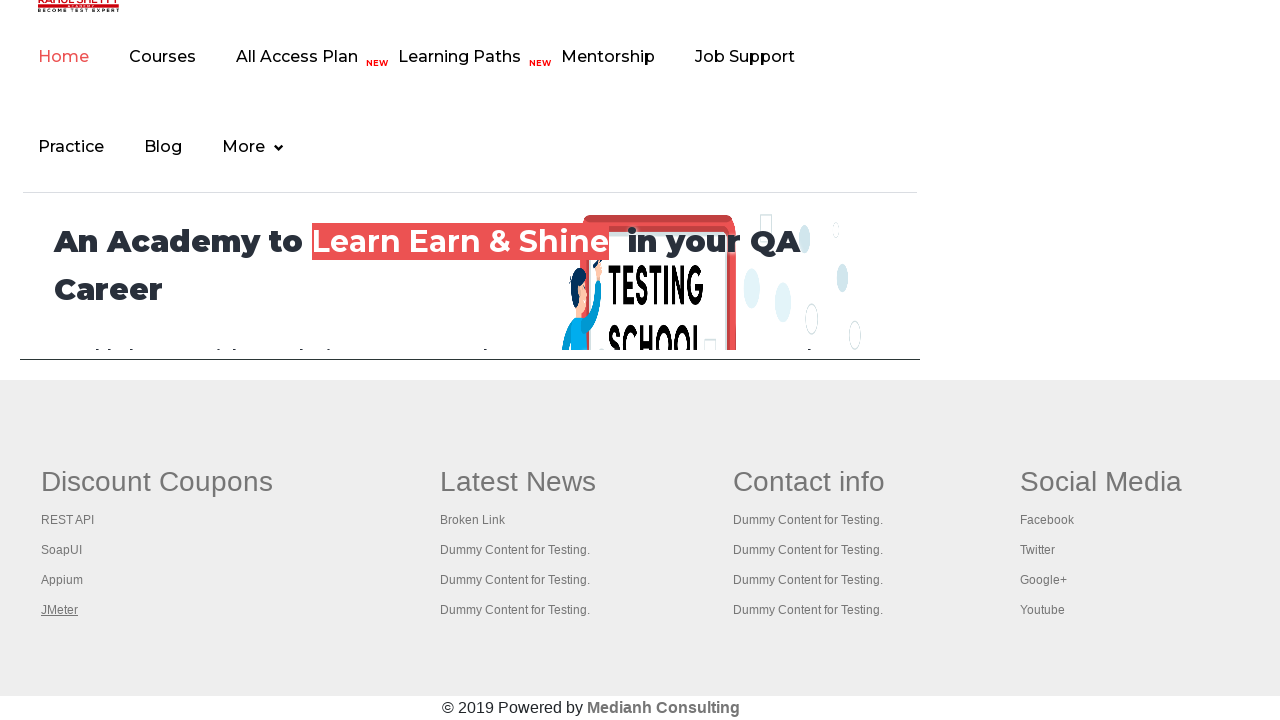

Tab 5 loaded (domcontentloaded state reached)
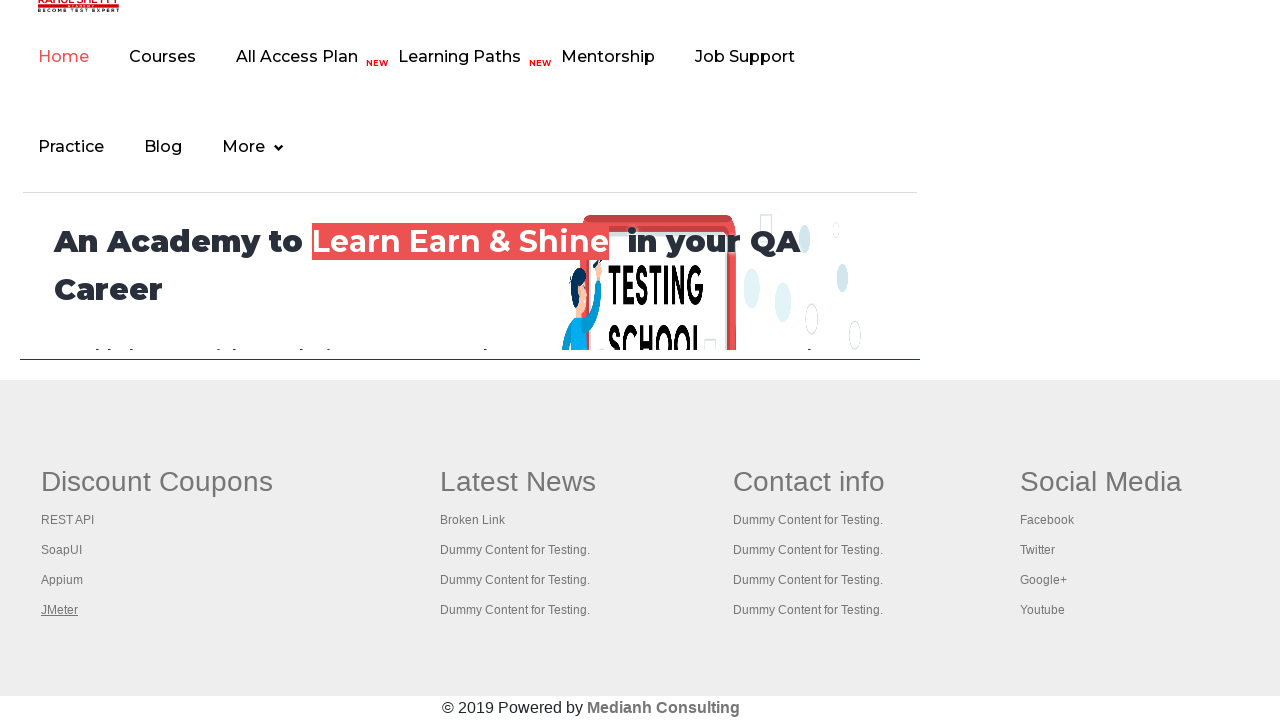

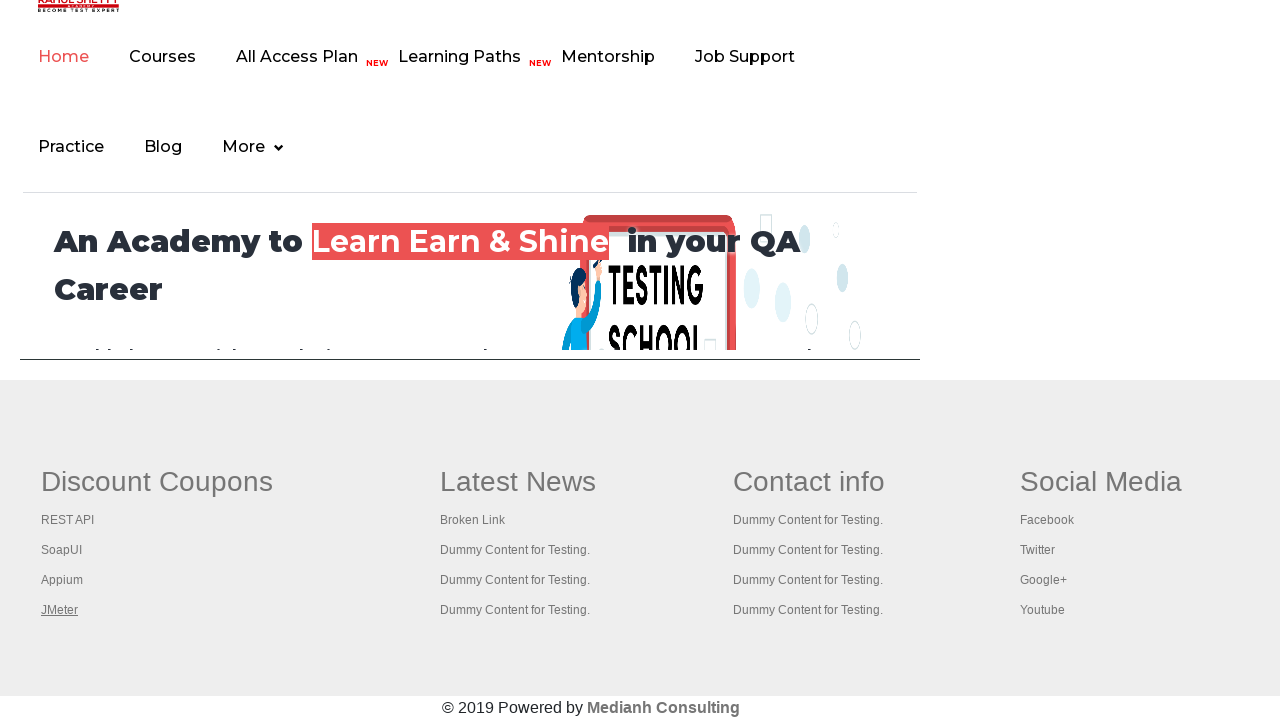